Tests checkbox interaction by toggling checkboxes based on target states

Starting URL: https://the-internet.herokuapp.com/checkboxes

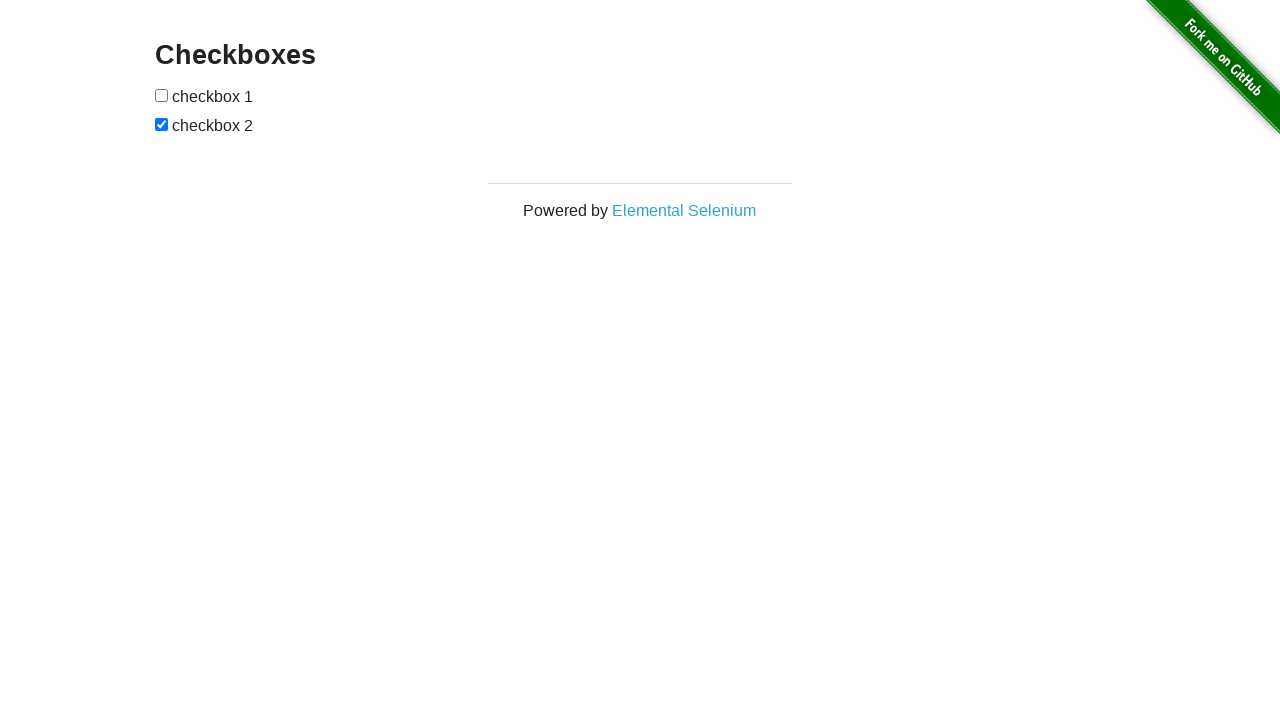

Navigated to checkbox test page
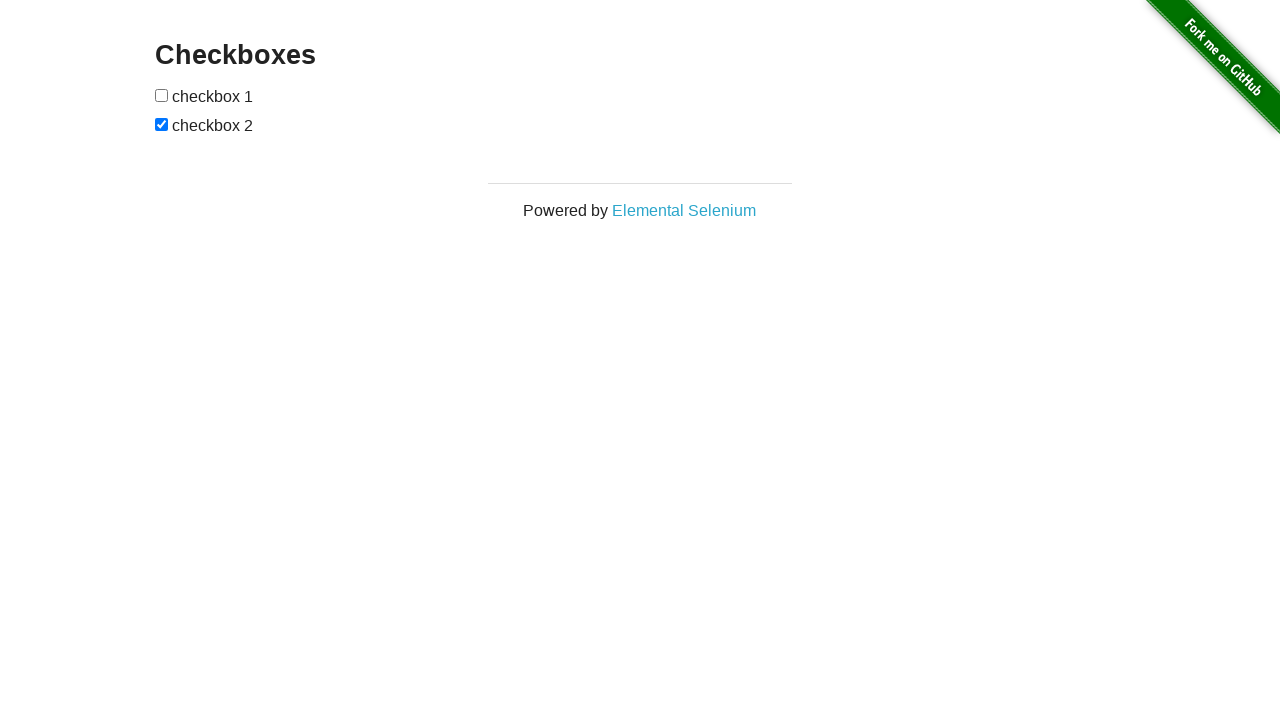

Located all checkbox elements on the page
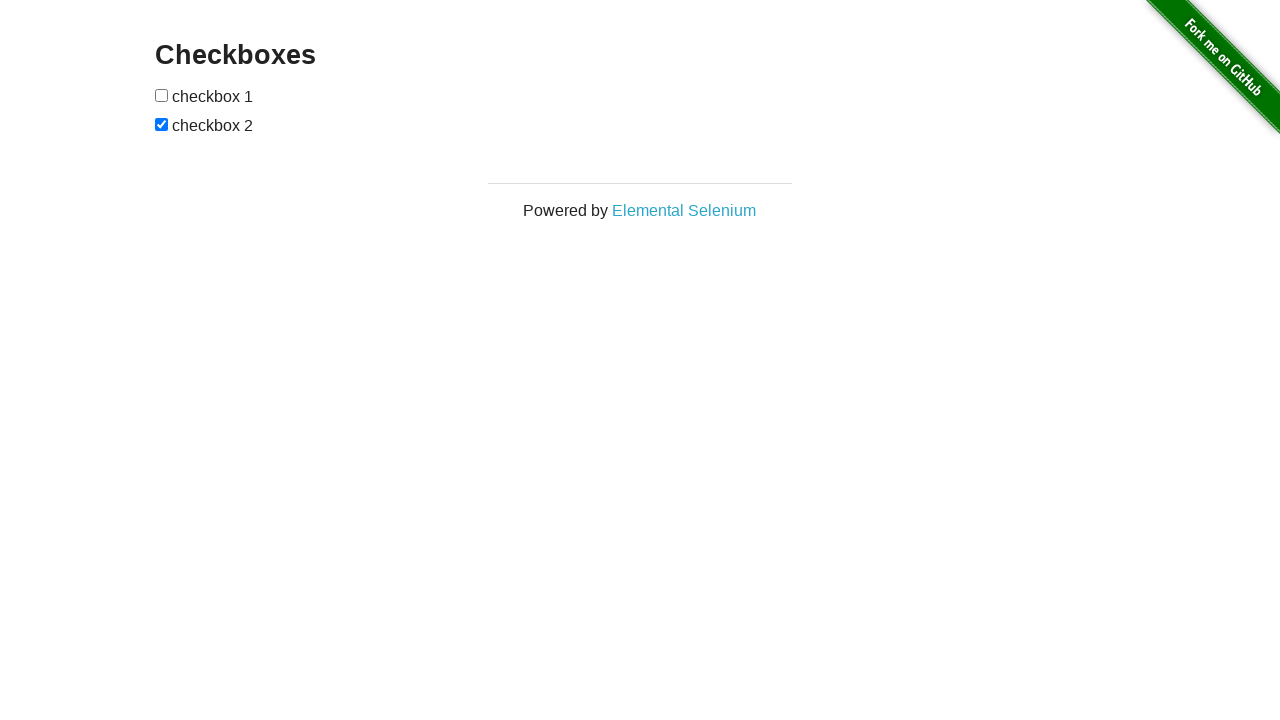

Checked state of first checkbox: False
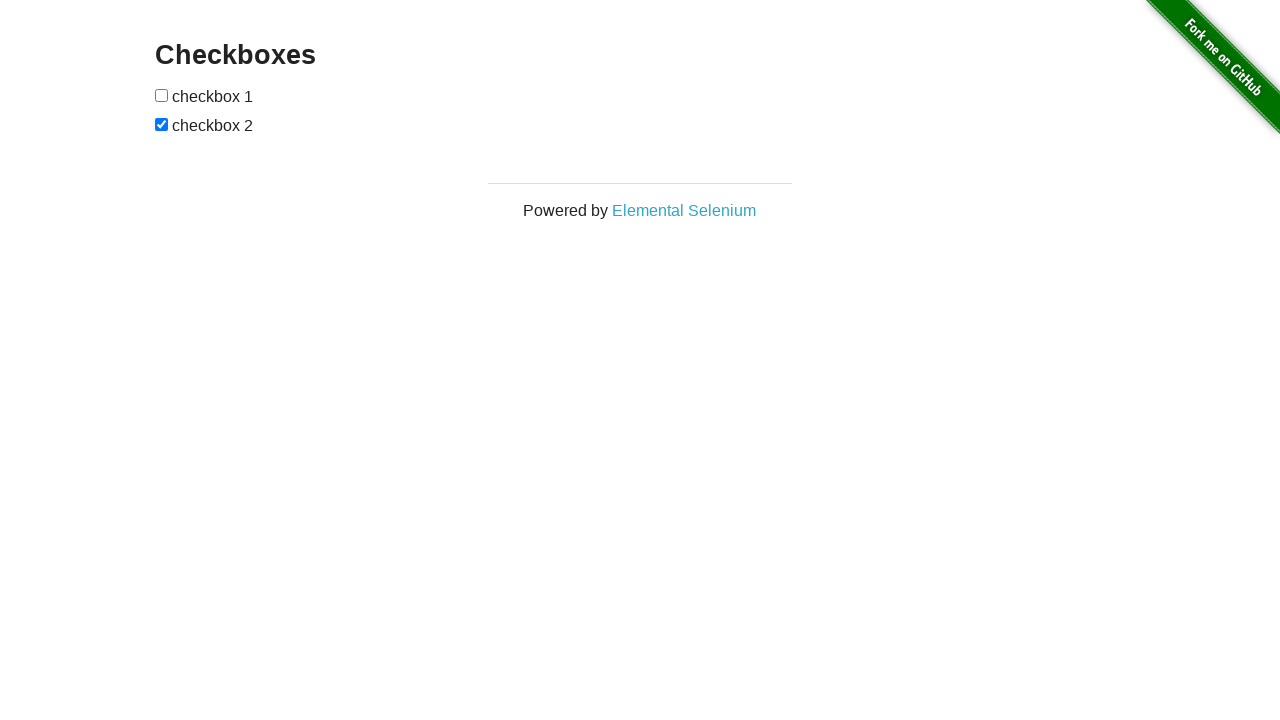

Toggled first checkbox to target state: True at (162, 95) on #checkboxes > input[type=checkbox] >> nth=0
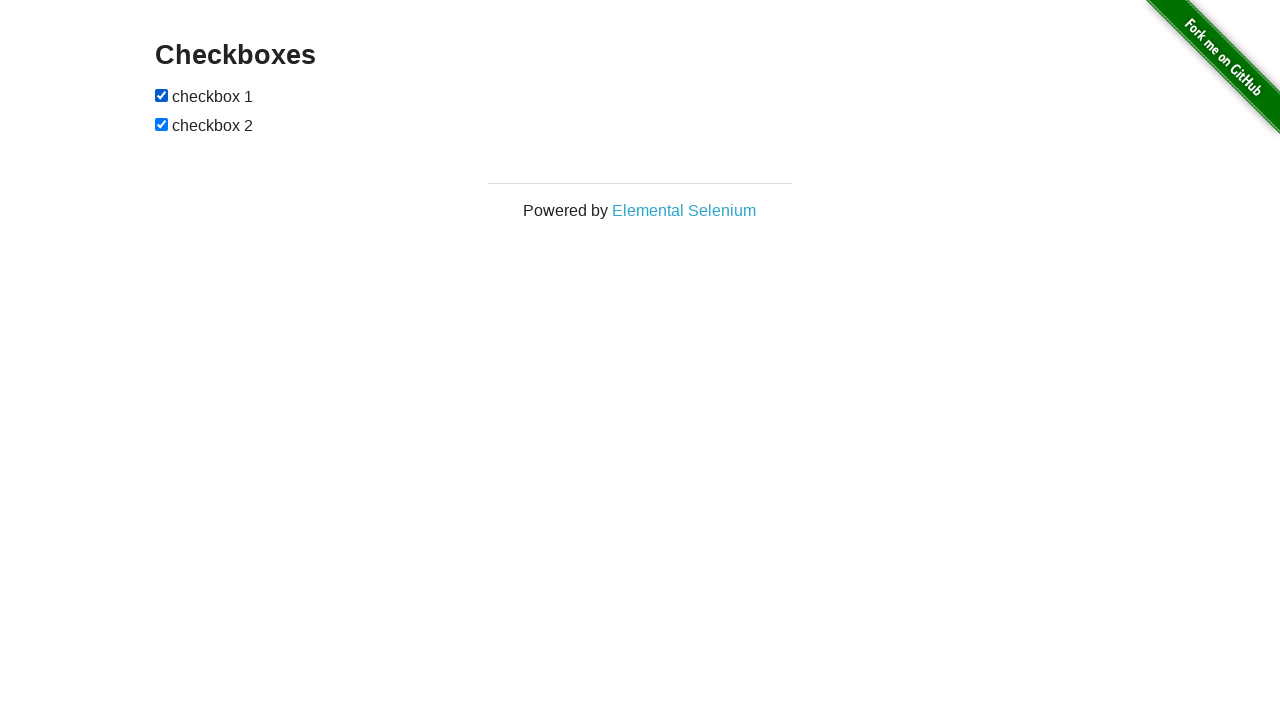

Checked state of second checkbox: True
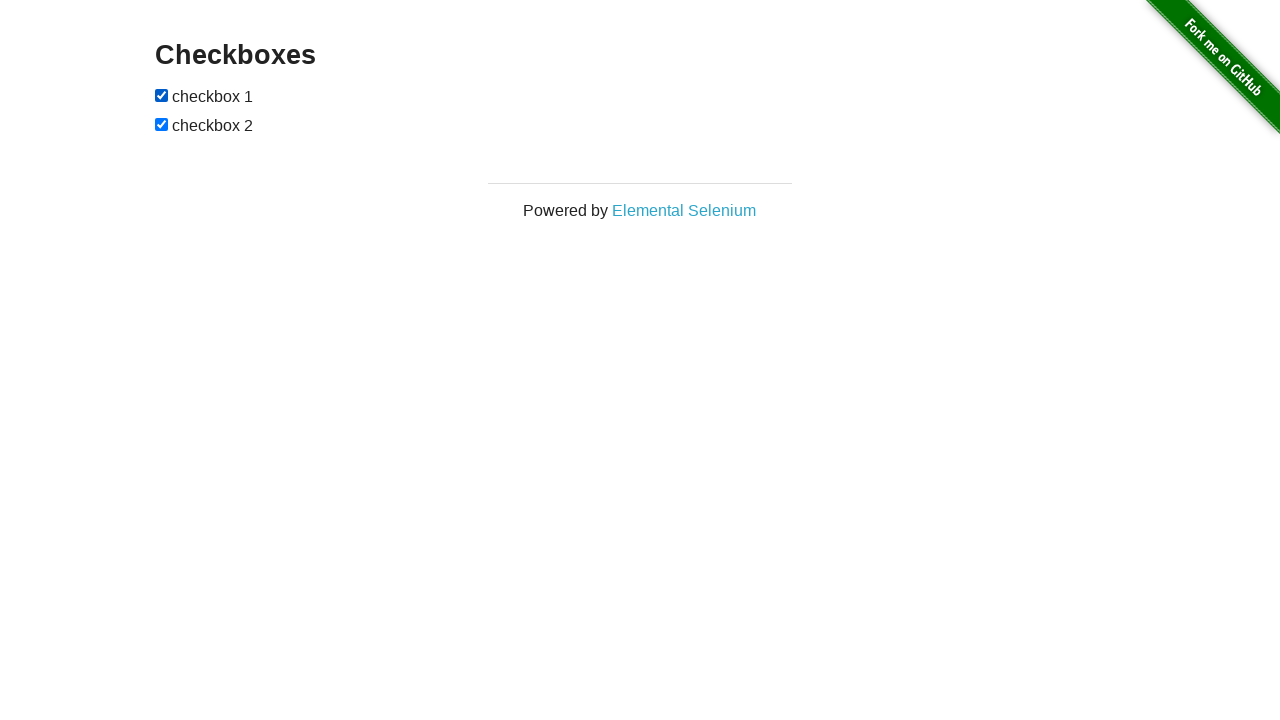

Toggled second checkbox to target state: False at (162, 124) on #checkboxes > input[type=checkbox] >> nth=1
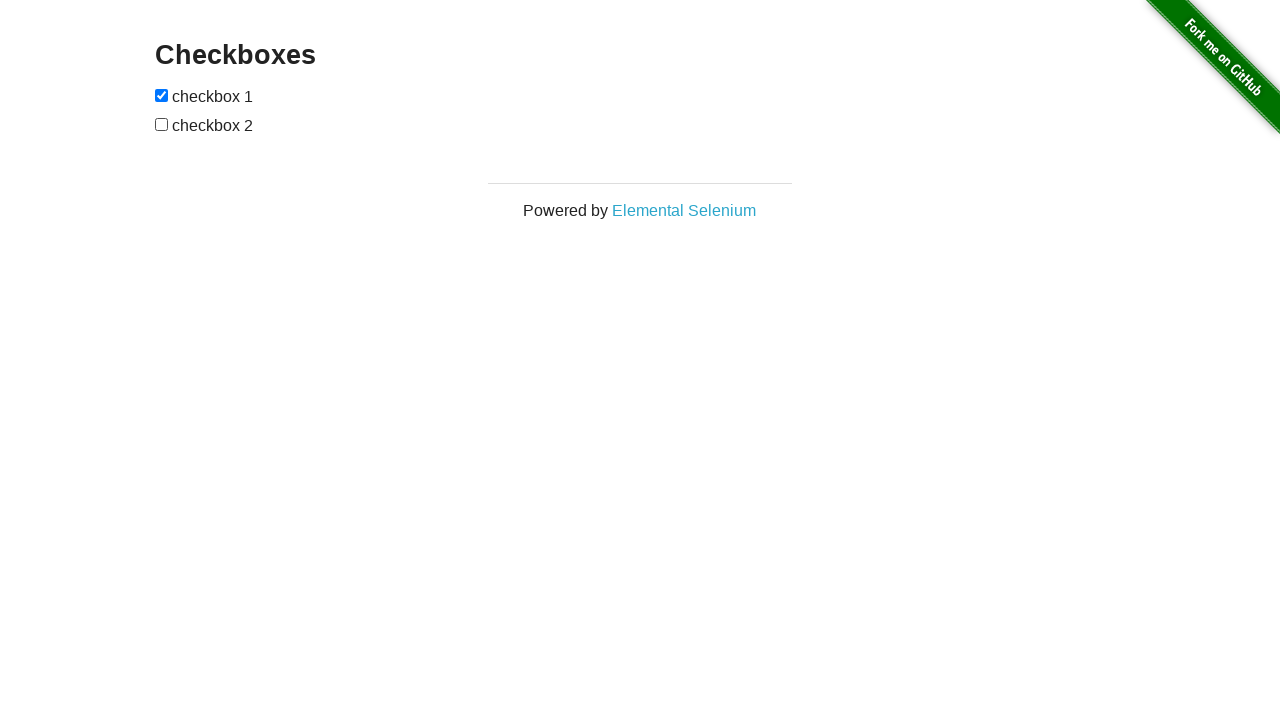

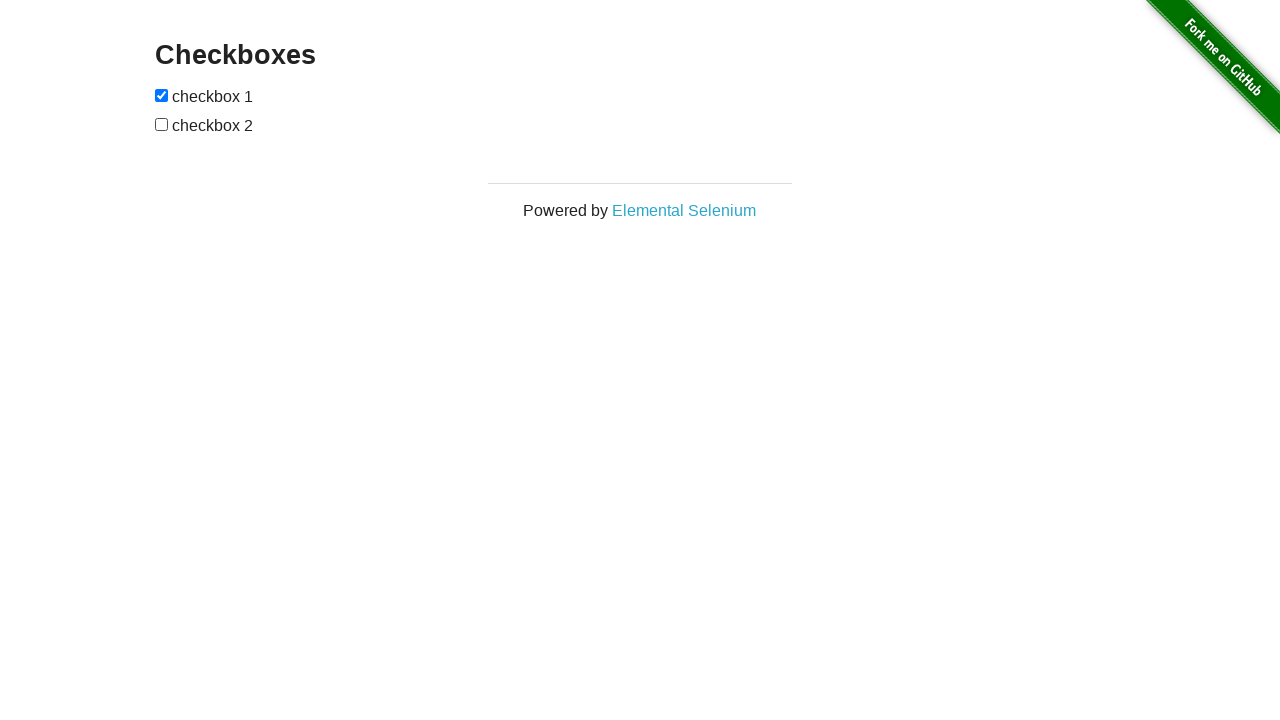